Tests drag and drop functionality within an iframe by dragging an element from source to target location

Starting URL: http://jqueryui.com/droppable/

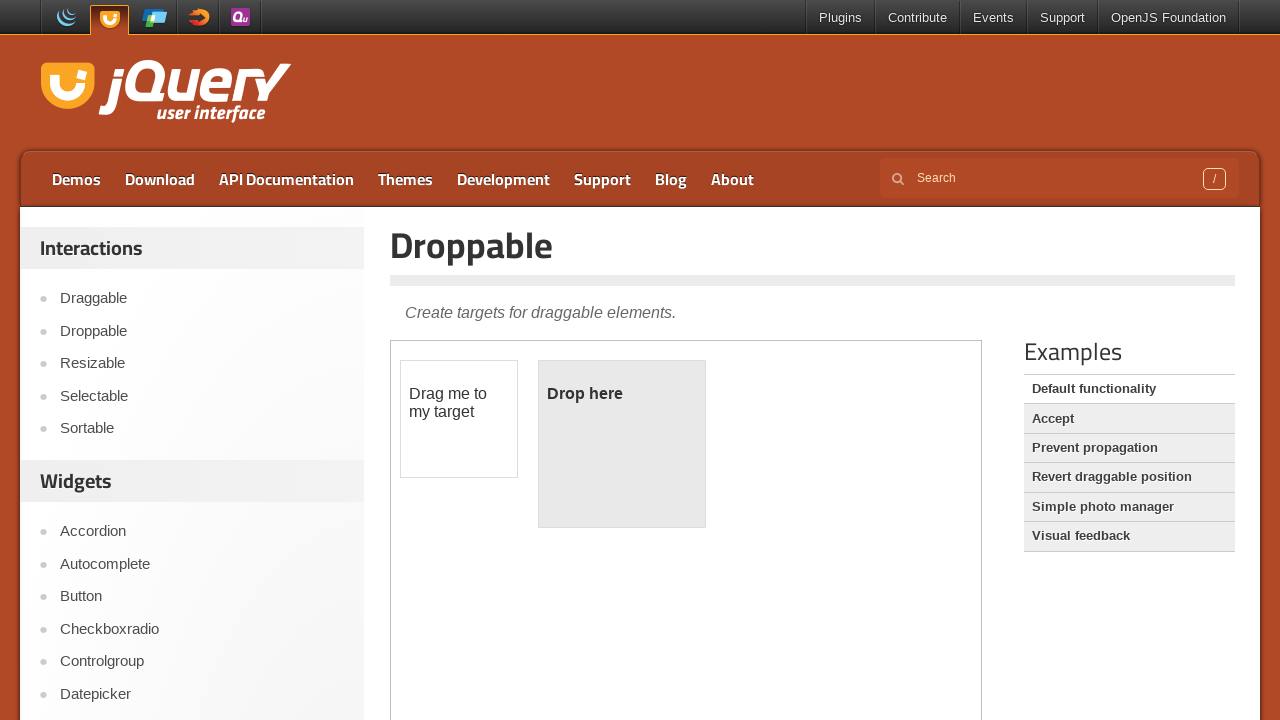

Navigated to jQuery UI droppable demo page
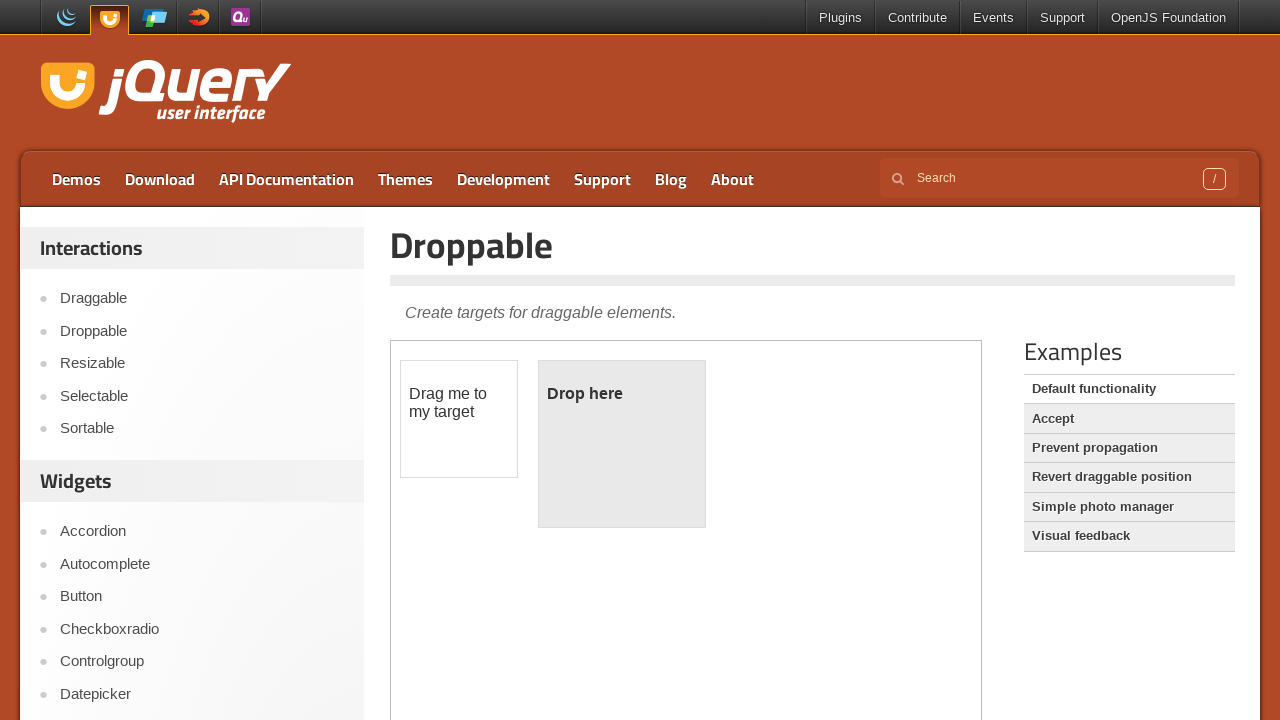

Located iframe containing drag and drop demo
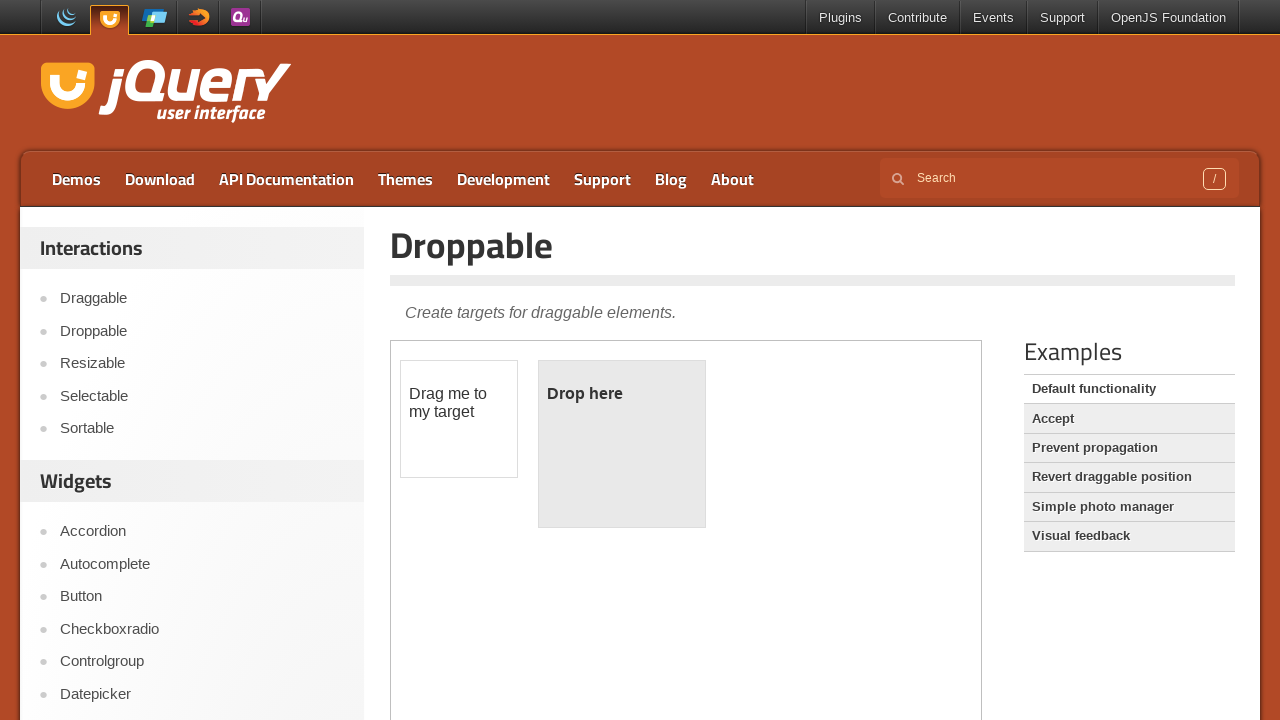

Located draggable source element within iframe
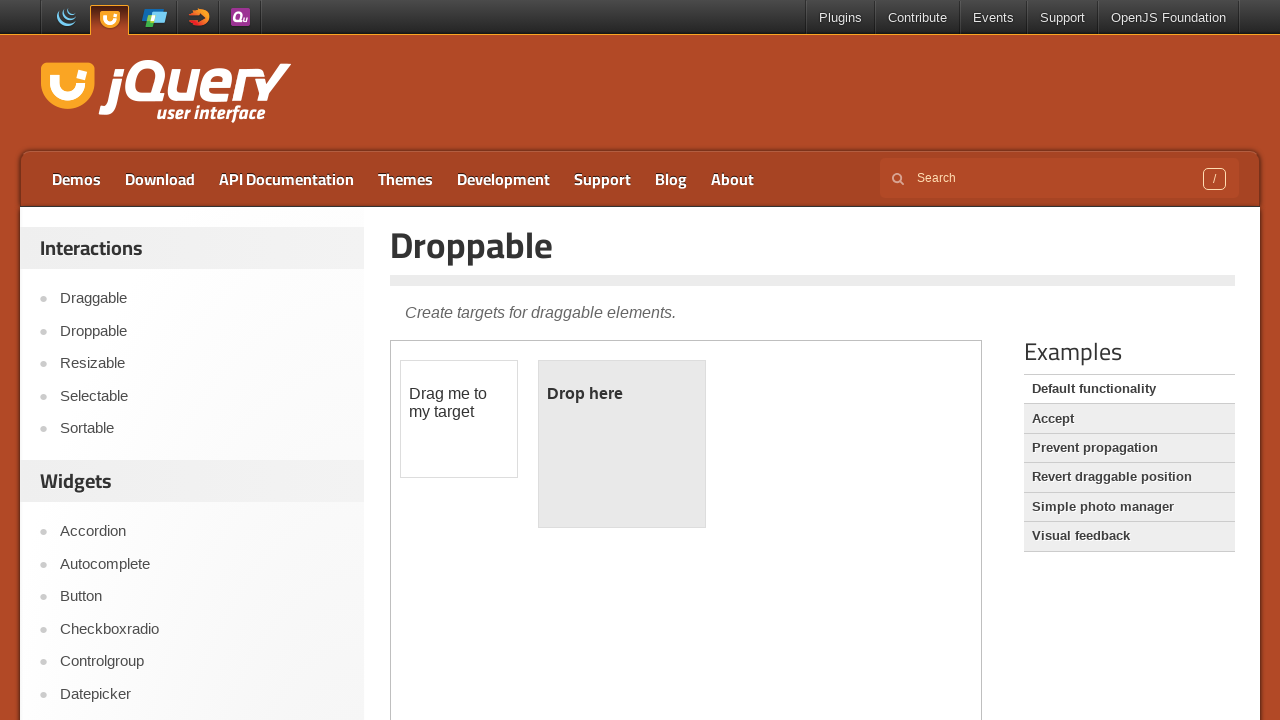

Located droppable target element within iframe
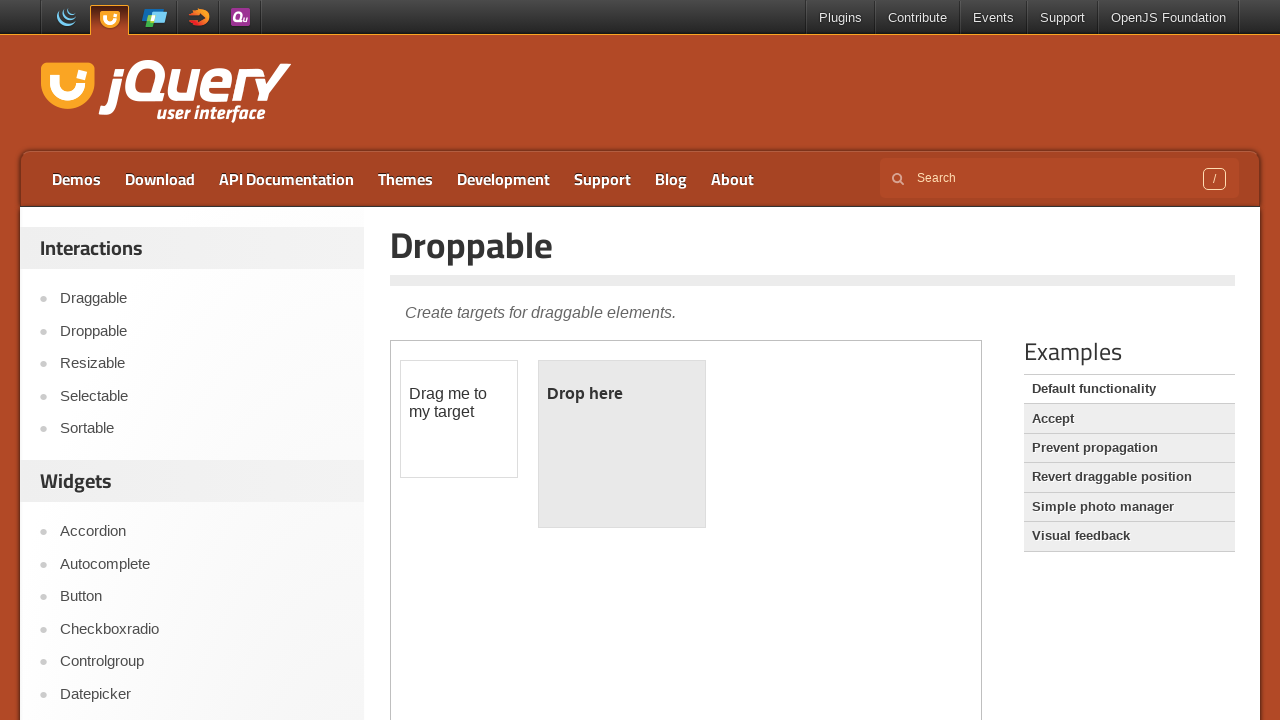

Dragged source element to target location at (622, 444)
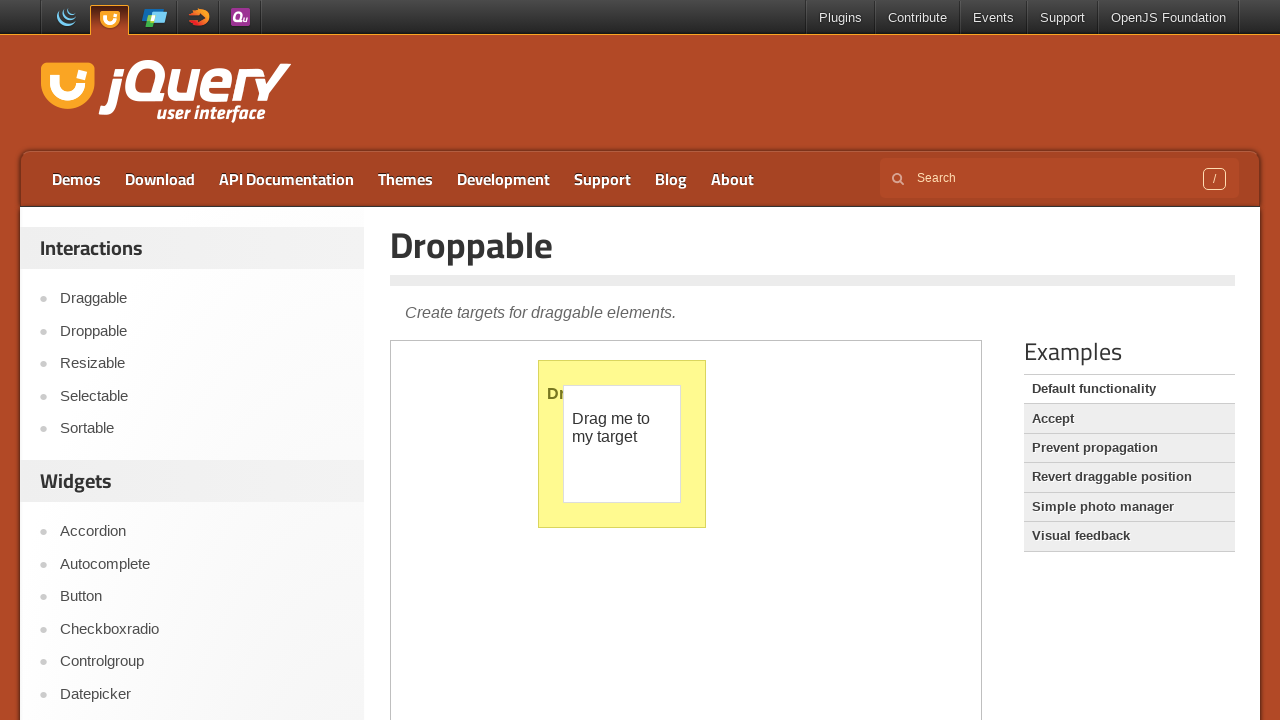

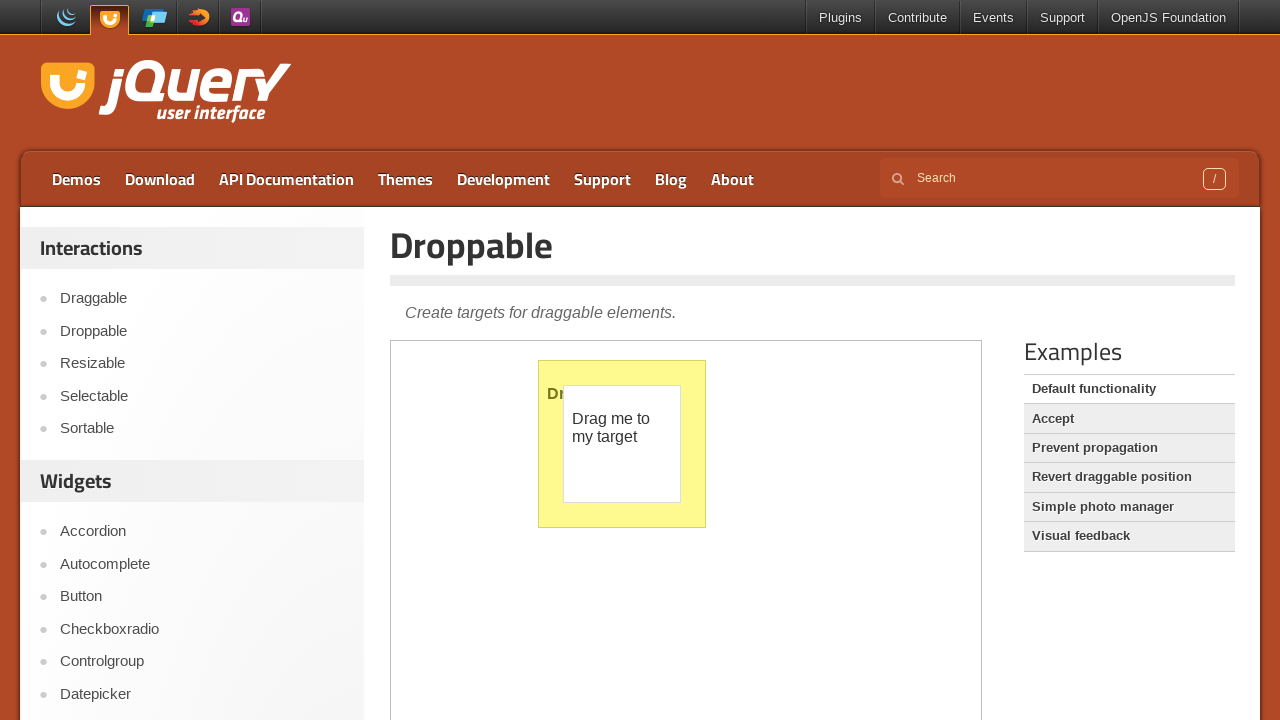